Tests drag and drop using click and hold approach by holding source element and moving it to target destination within an iframe

Starting URL: https://jqueryui.com/droppable/

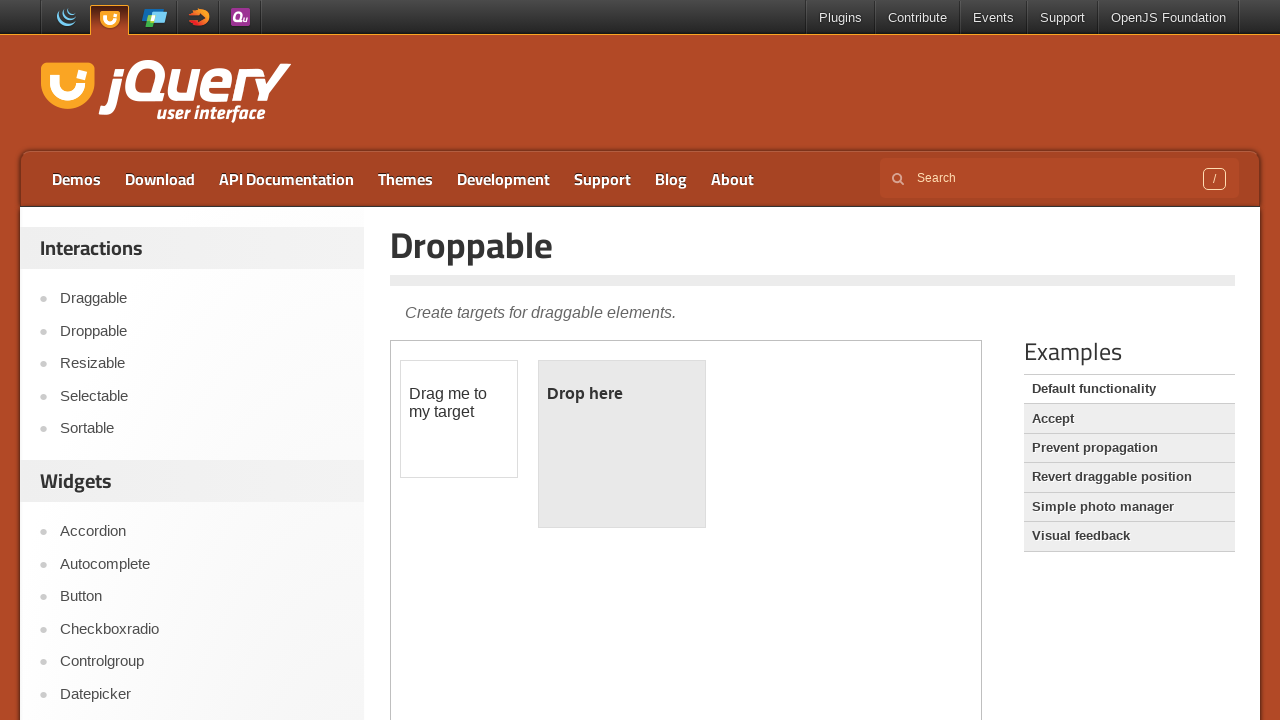

Located iframe containing drag and drop elements
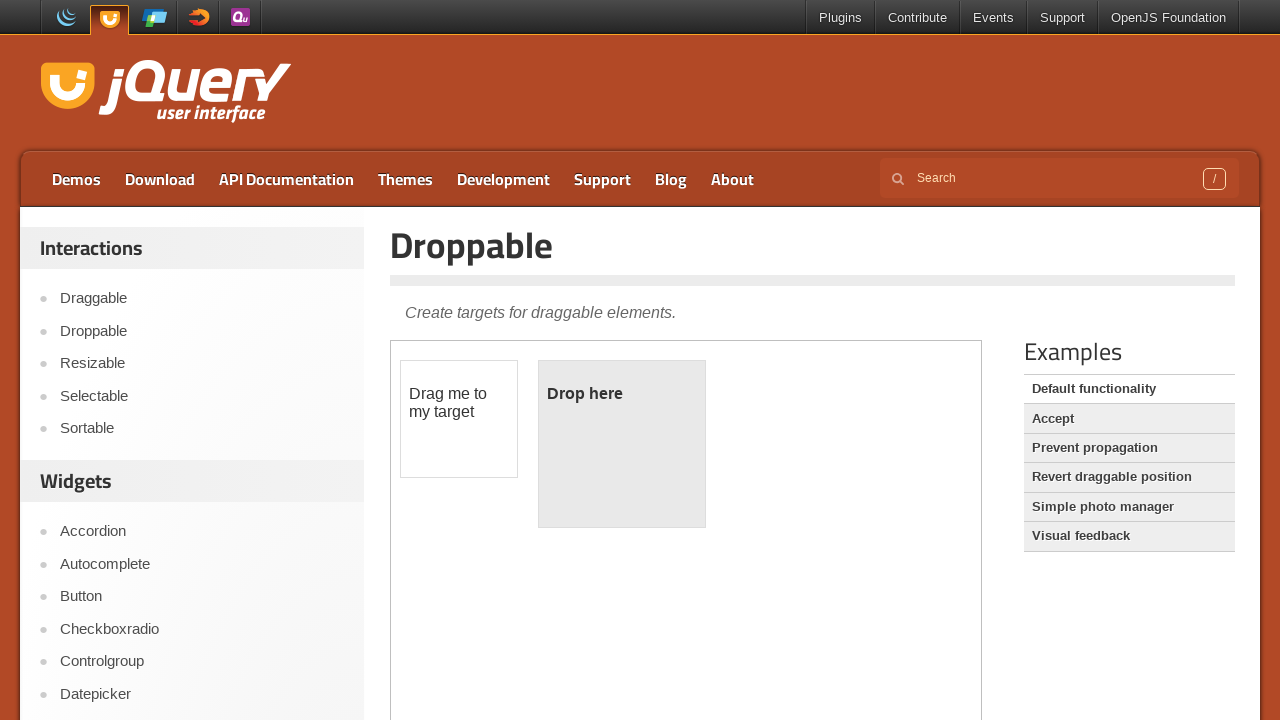

Located draggable source element
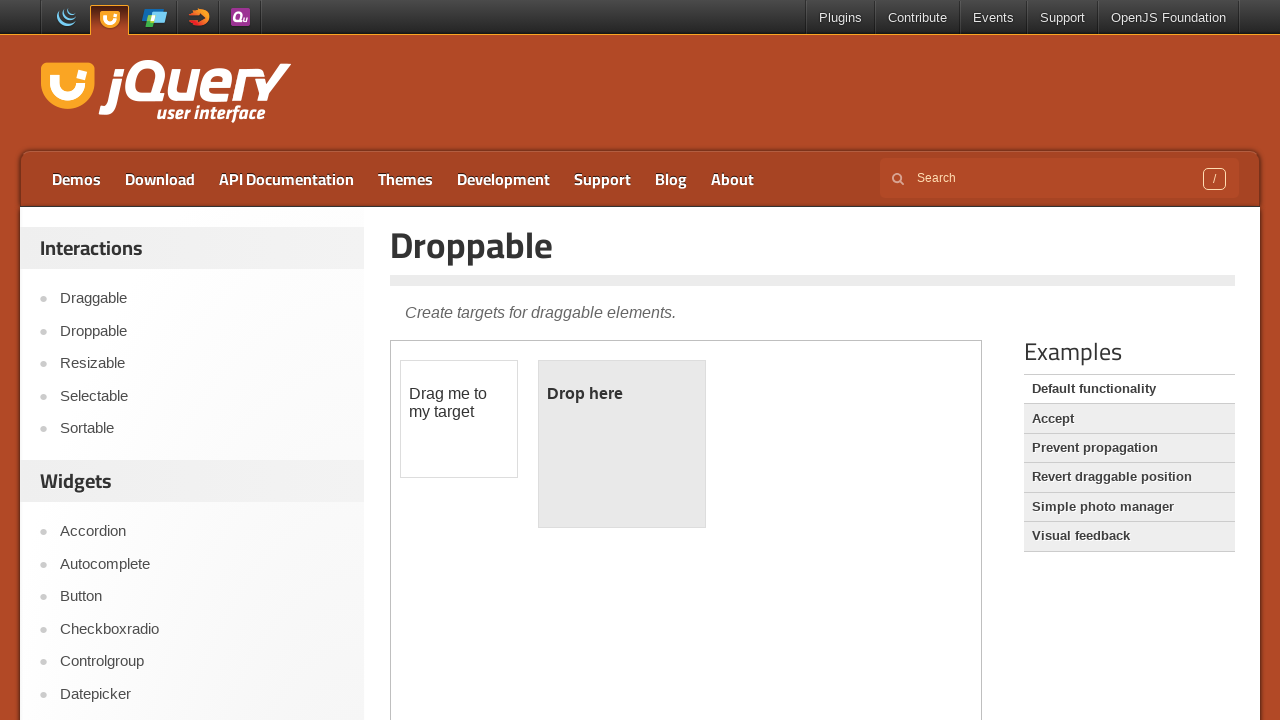

Located droppable target element
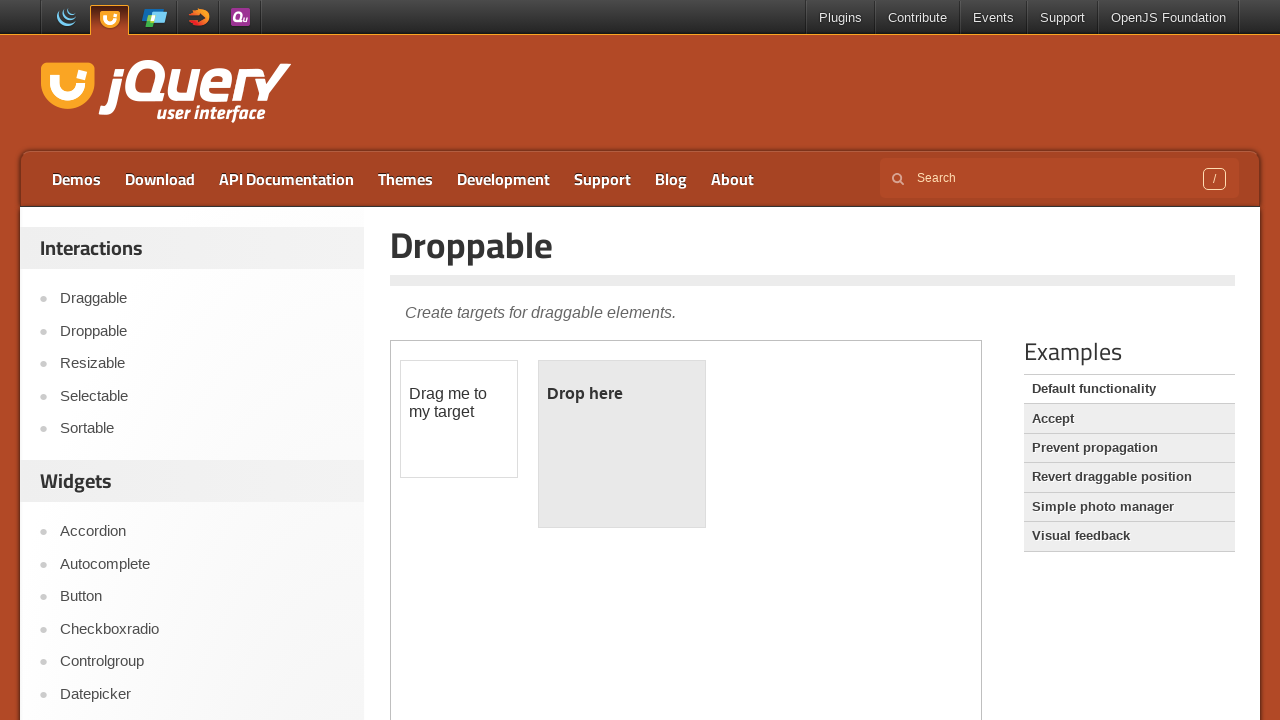

Dragged source element to target using click and hold approach at (622, 444)
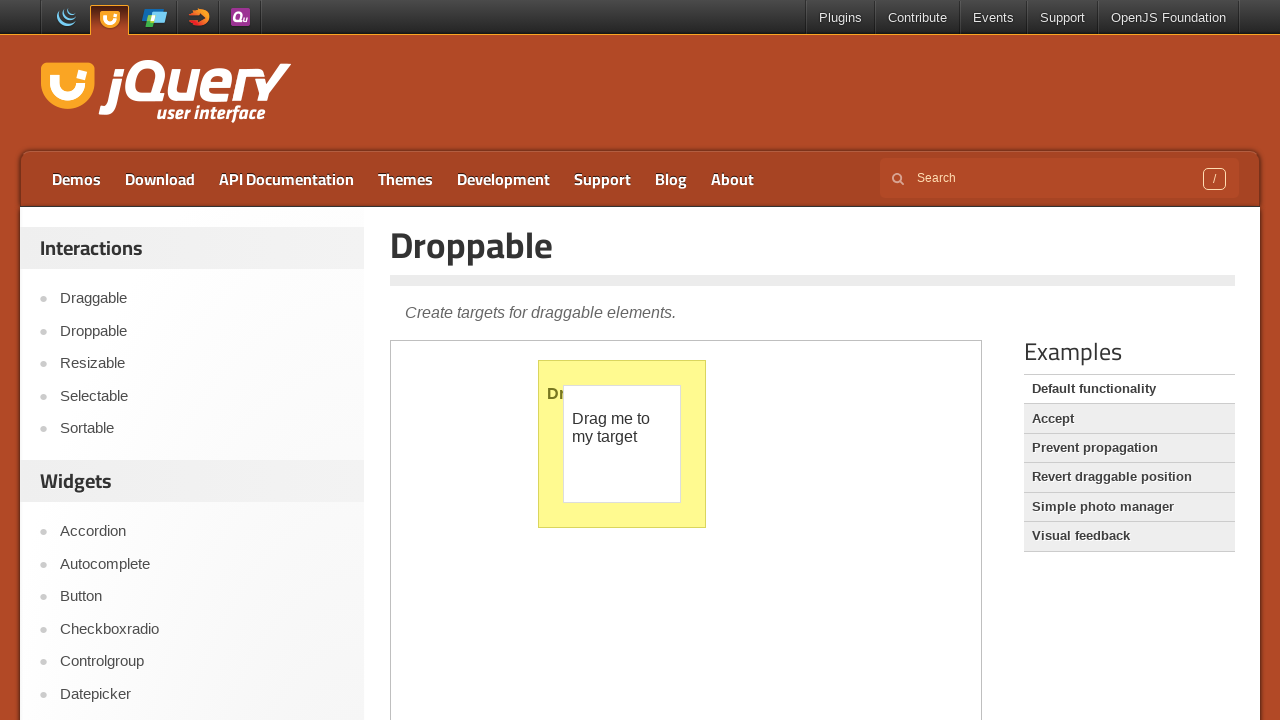

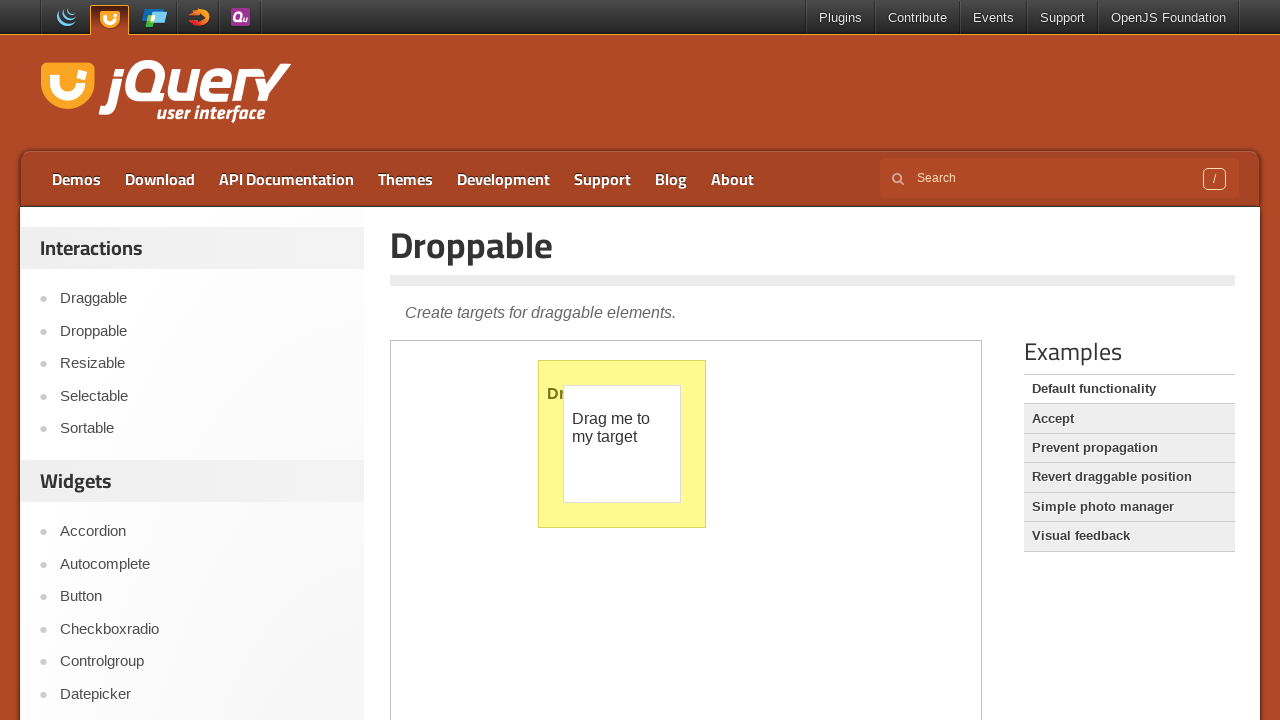